Fills a form with name and email fields and submits it

Starting URL: https://demoqa.com/text-box

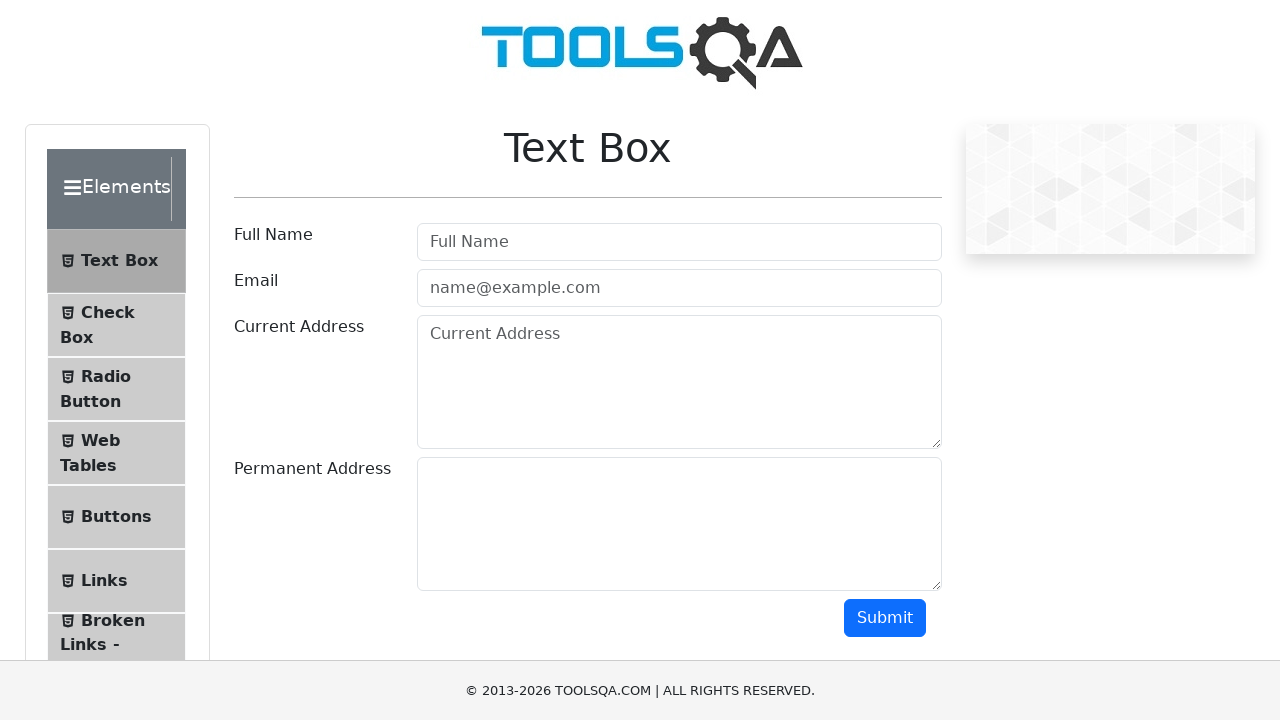

Filled name field with 'Luis Castro Porras' on #userName
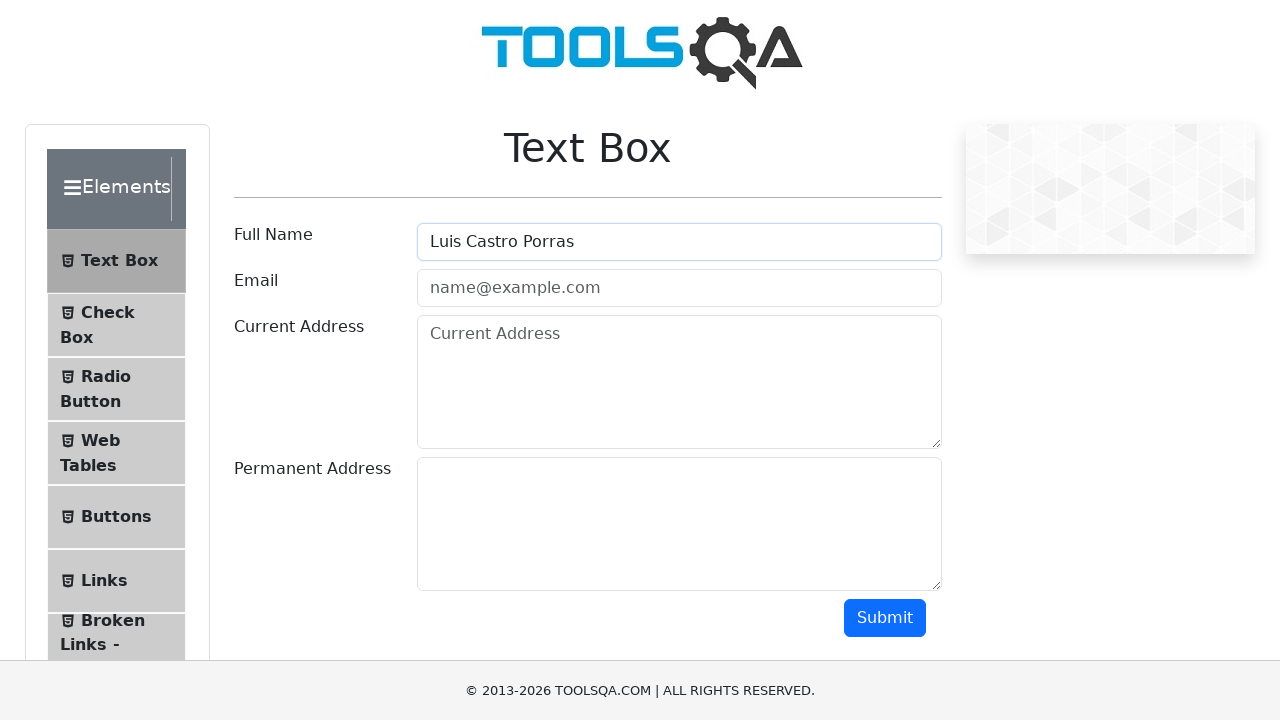

Filled email field with 'luis@gmail.com' on #userEmail
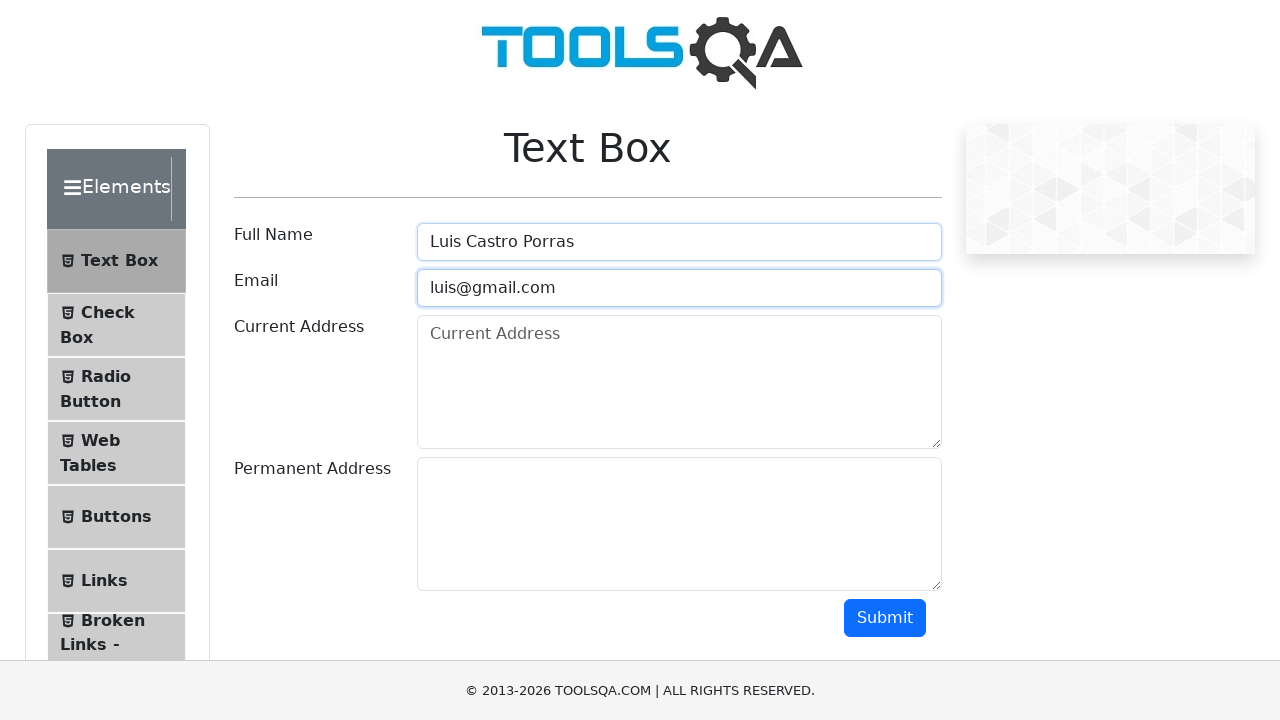

Clicked submit button to submit the form at (885, 618) on #submit
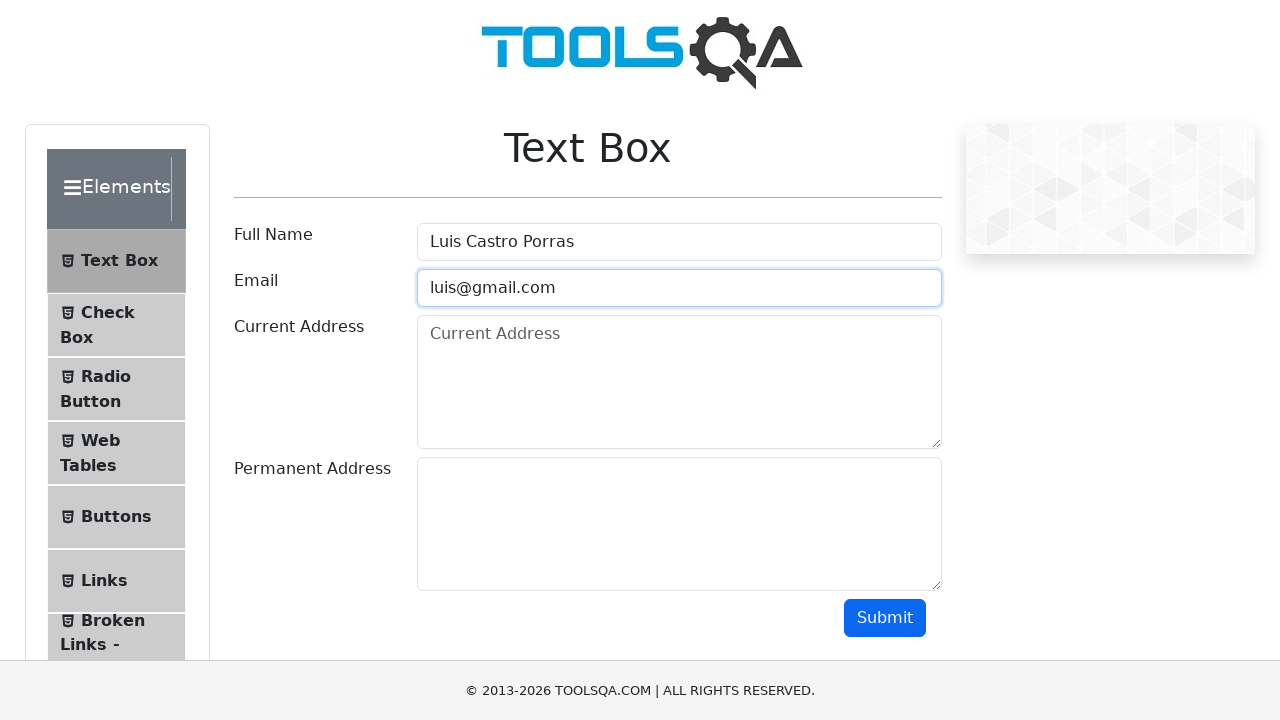

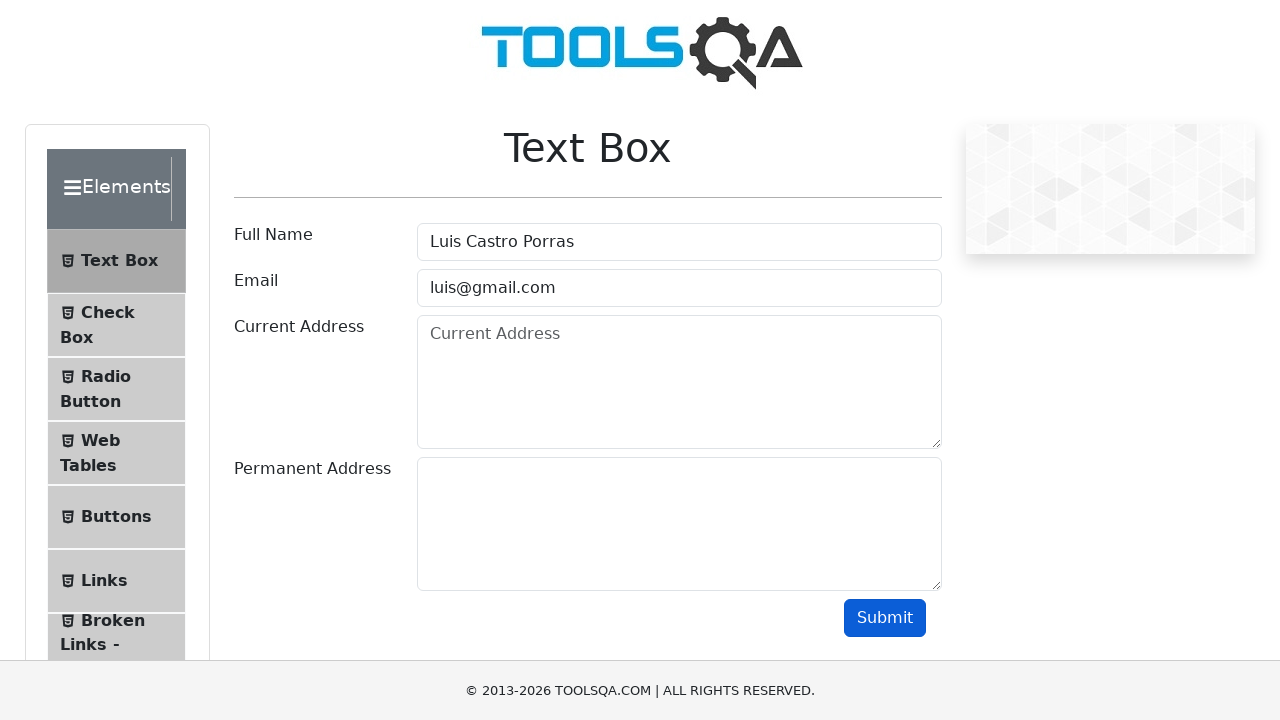